Tests that Clear completed button is hidden when there are no completed items.

Starting URL: https://demo.playwright.dev/todomvc

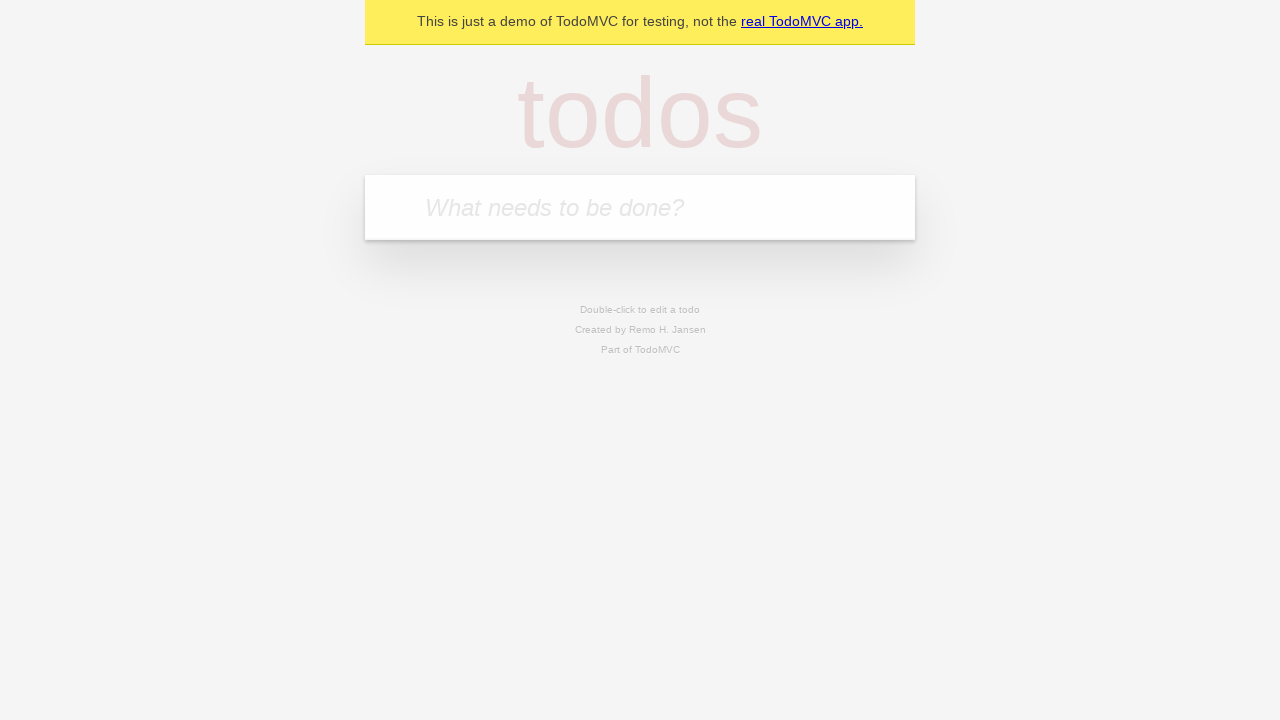

Filled todo input with 'buy some cheese' on internal:attr=[placeholder="What needs to be done?"i]
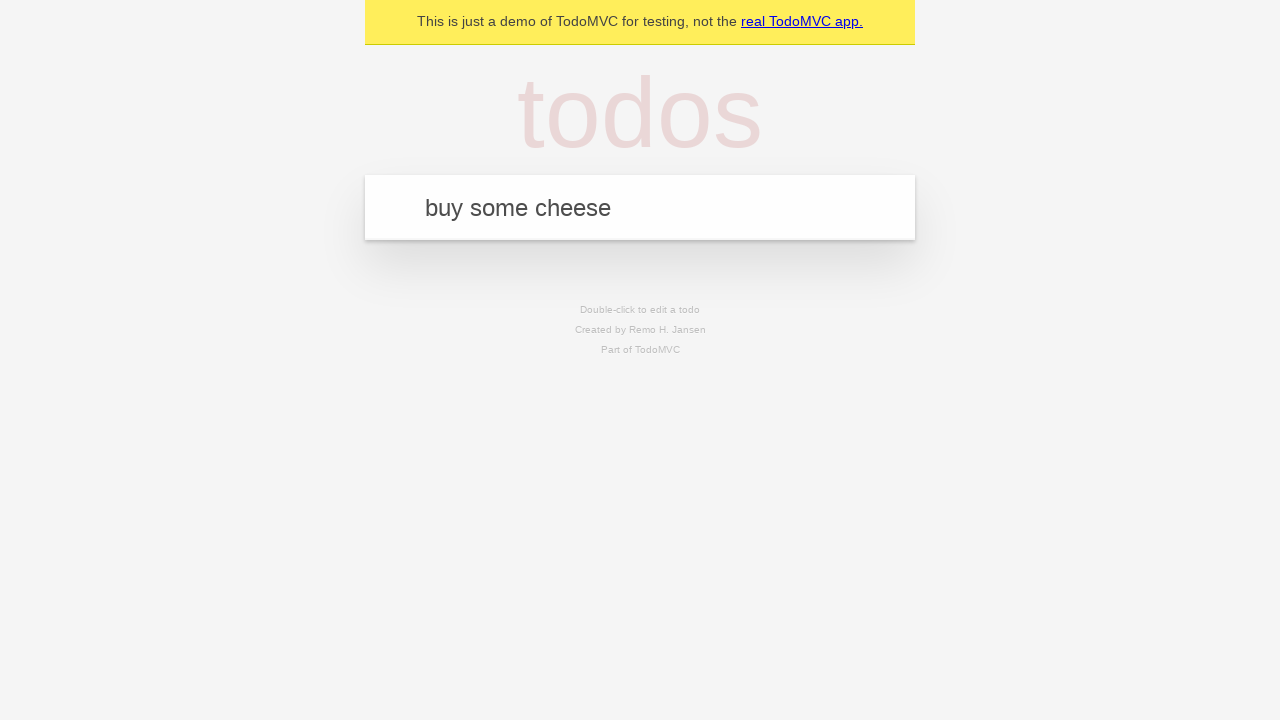

Pressed Enter to add first todo on internal:attr=[placeholder="What needs to be done?"i]
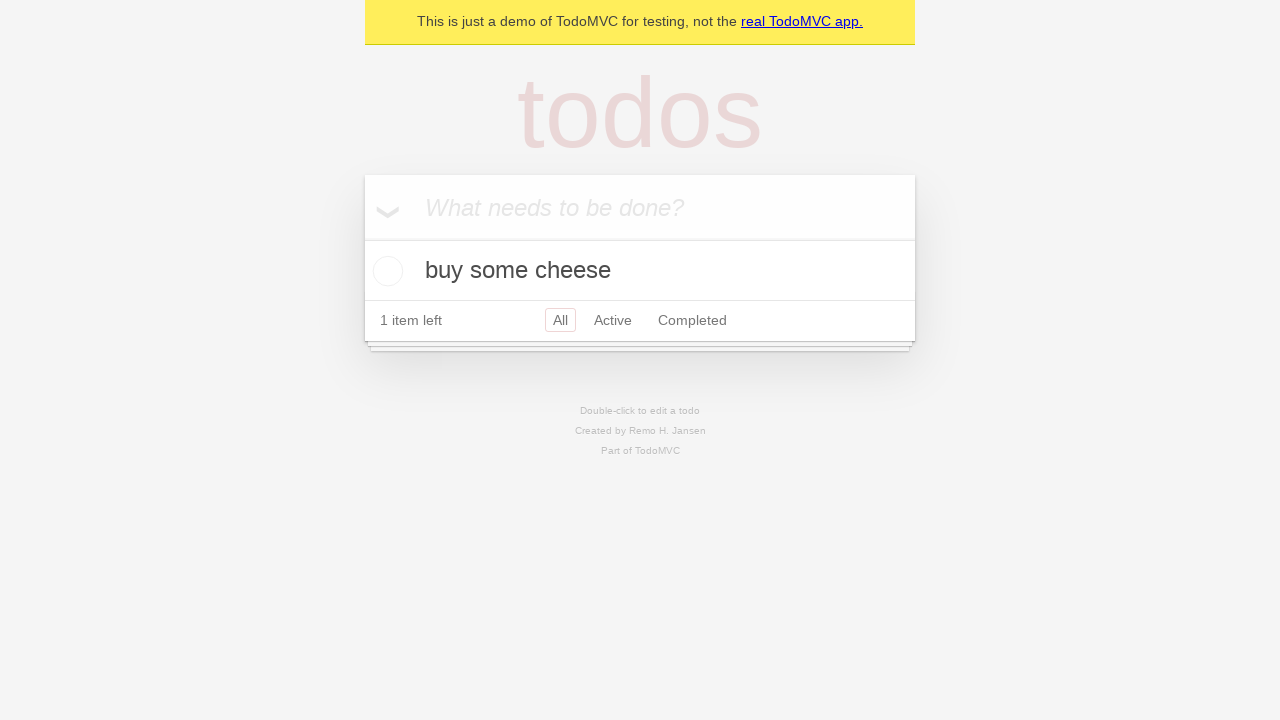

Filled todo input with 'feed the cat' on internal:attr=[placeholder="What needs to be done?"i]
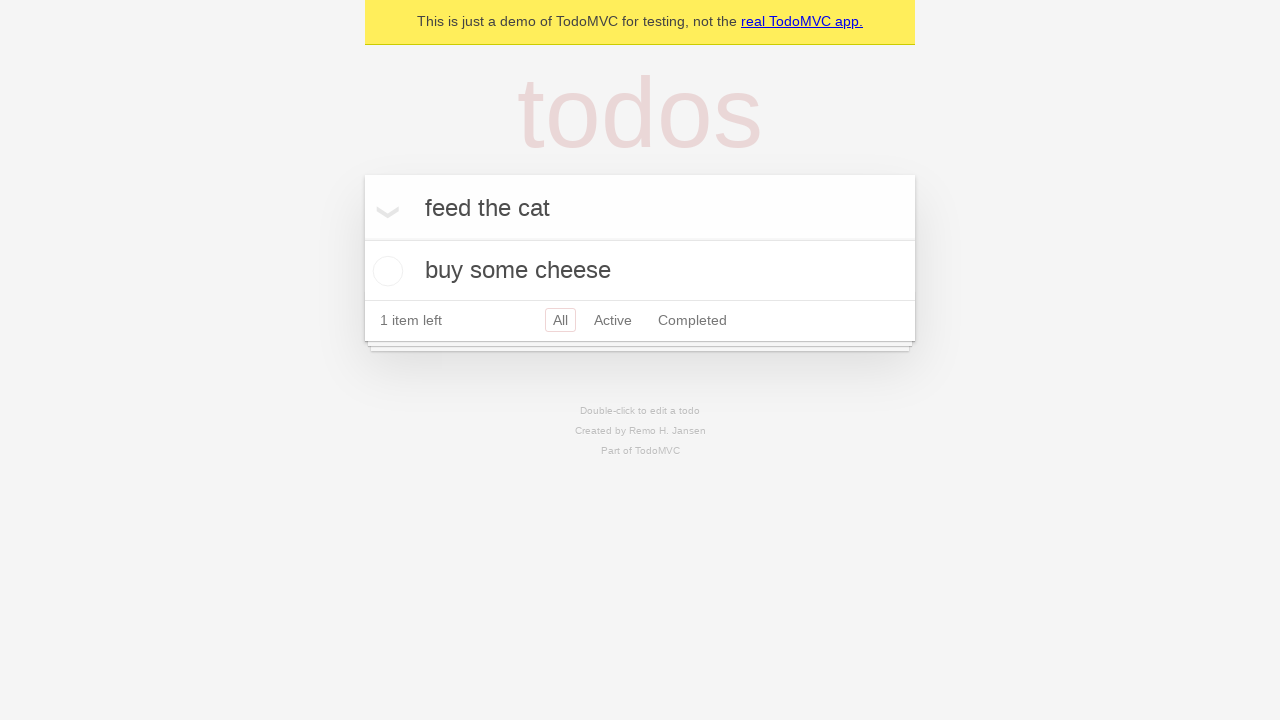

Pressed Enter to add second todo on internal:attr=[placeholder="What needs to be done?"i]
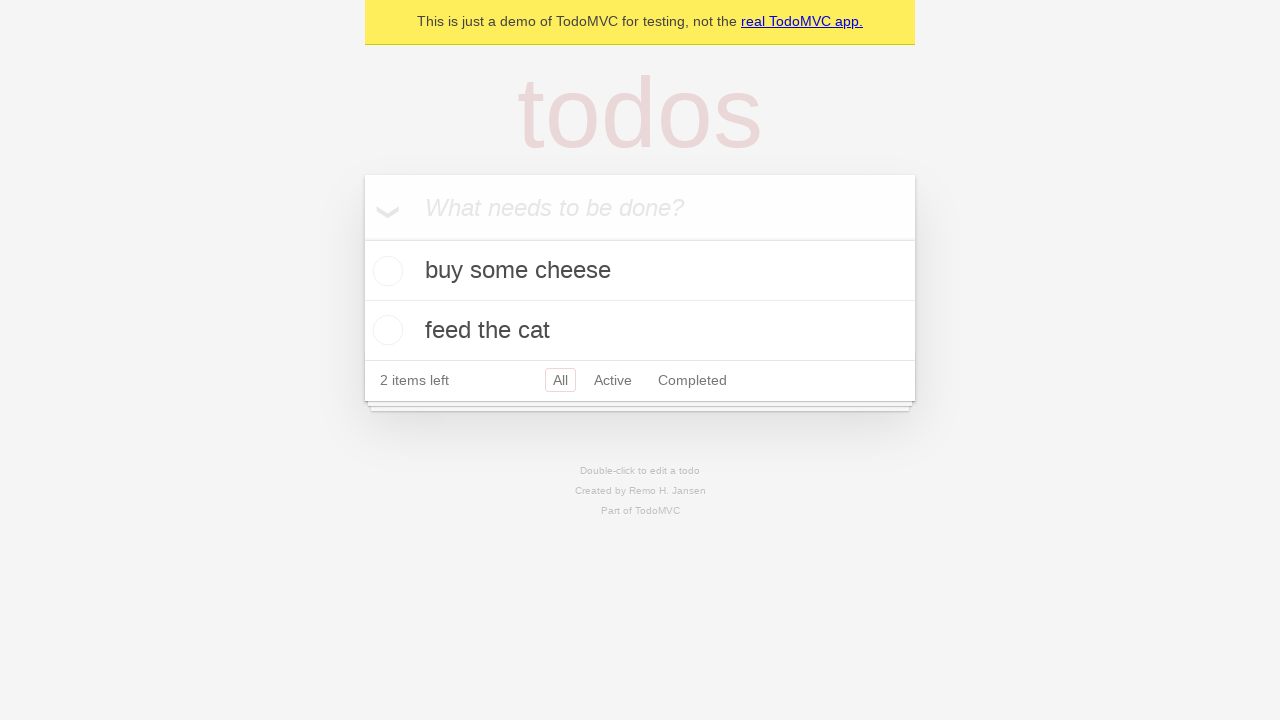

Filled todo input with 'book a doctors appointment' on internal:attr=[placeholder="What needs to be done?"i]
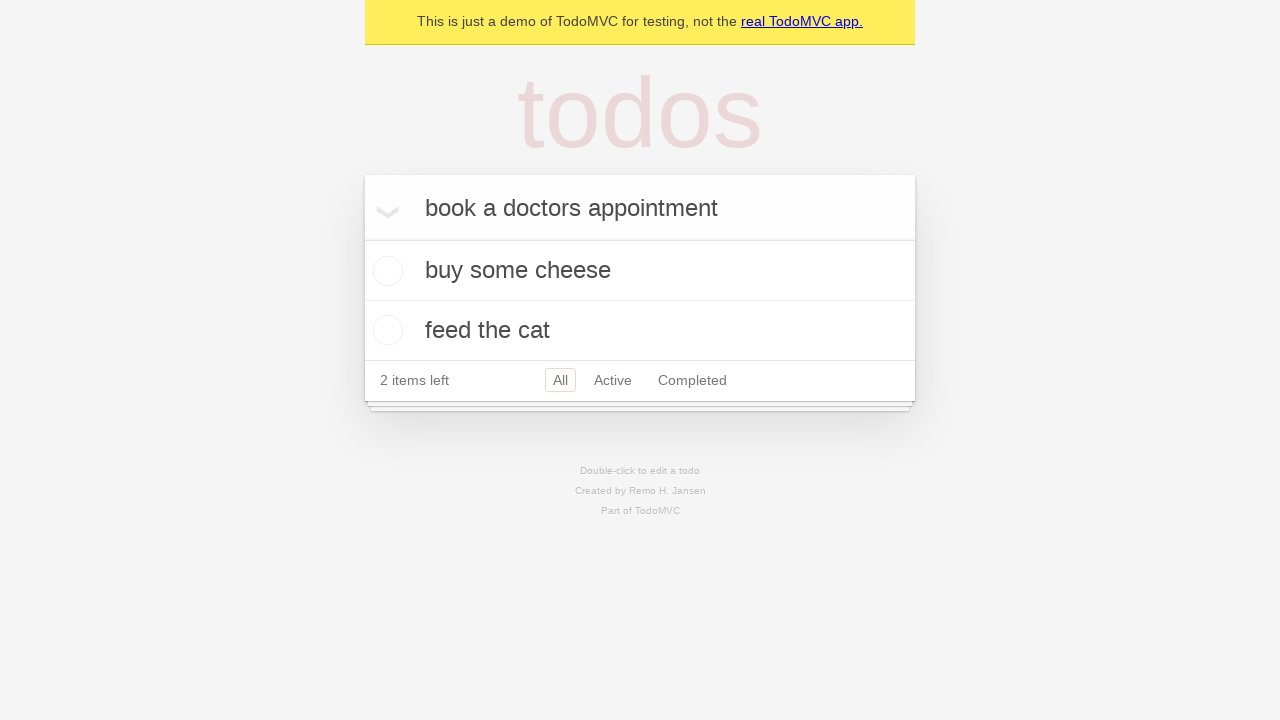

Pressed Enter to add third todo on internal:attr=[placeholder="What needs to be done?"i]
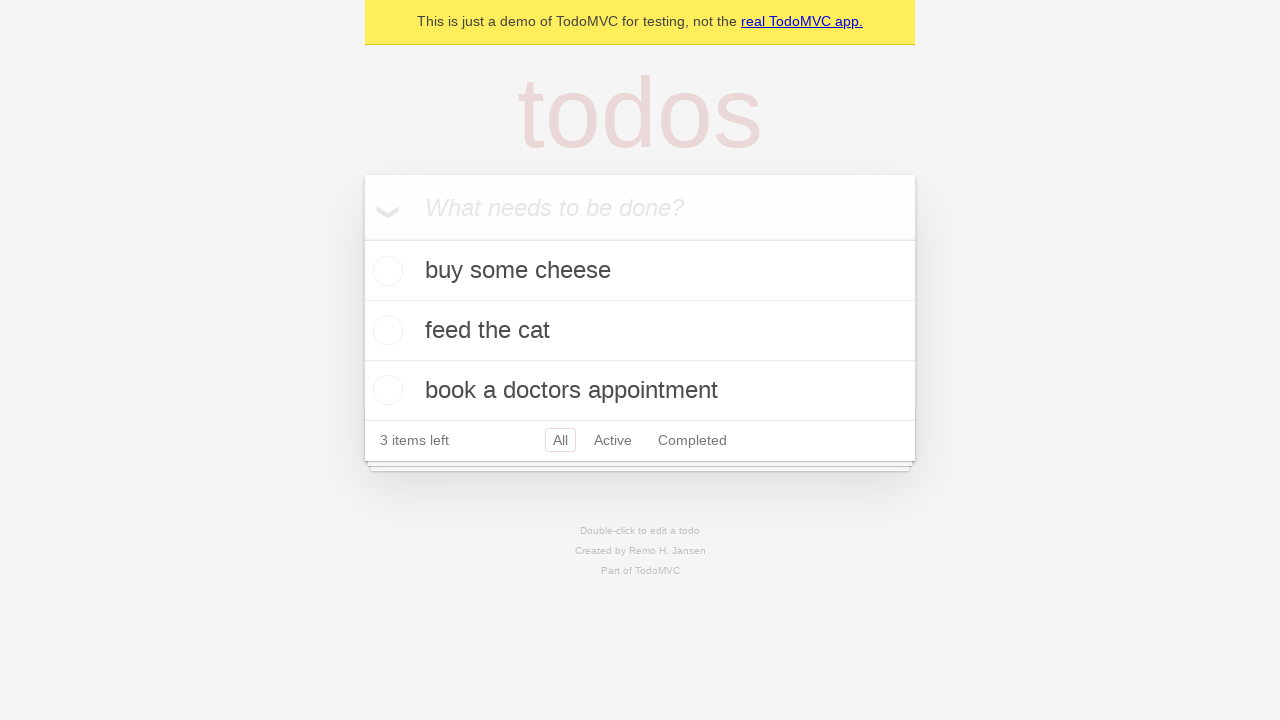

Checked the first todo item at (385, 271) on .todo-list li .toggle >> nth=0
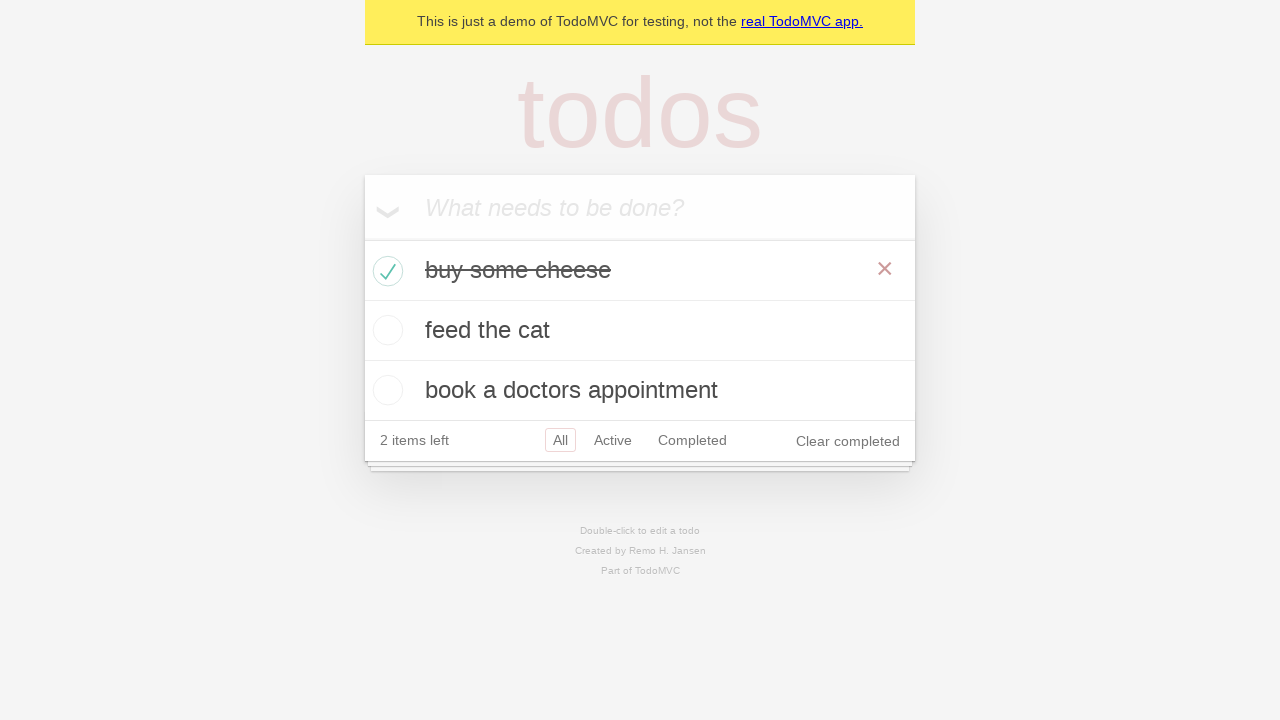

Clicked Clear completed button to remove completed item at (848, 441) on internal:role=button[name="Clear completed"i]
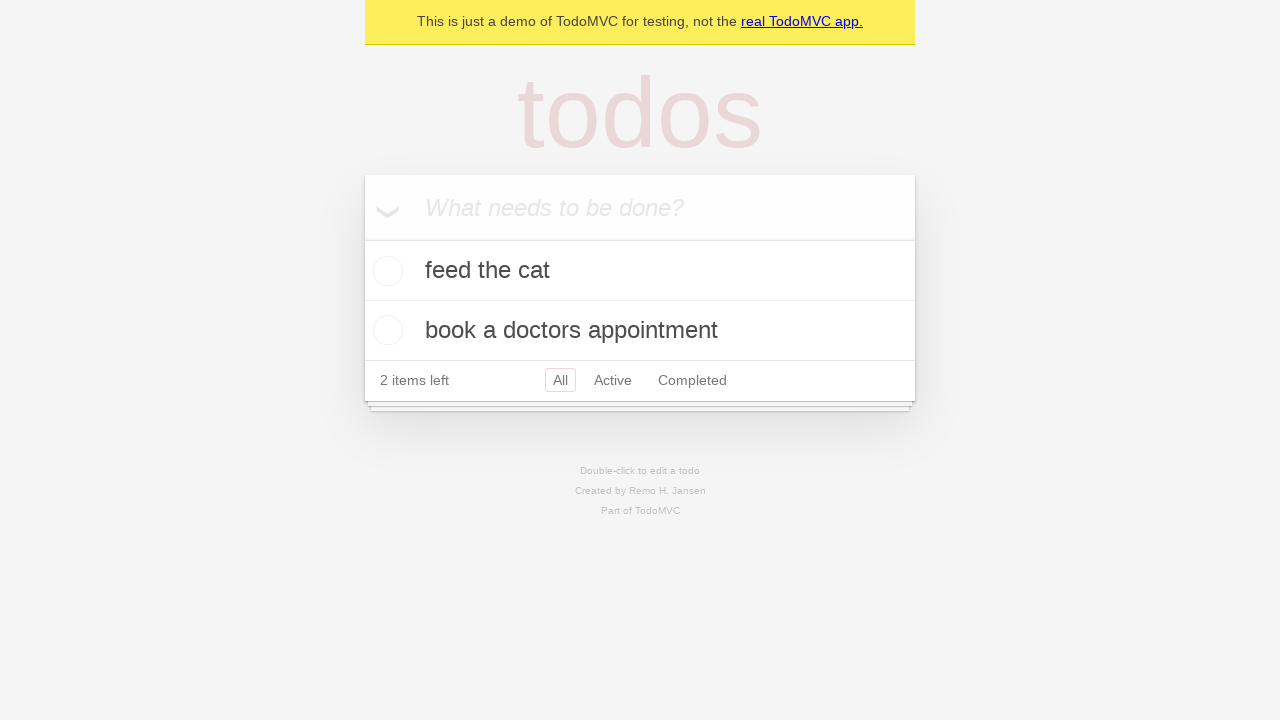

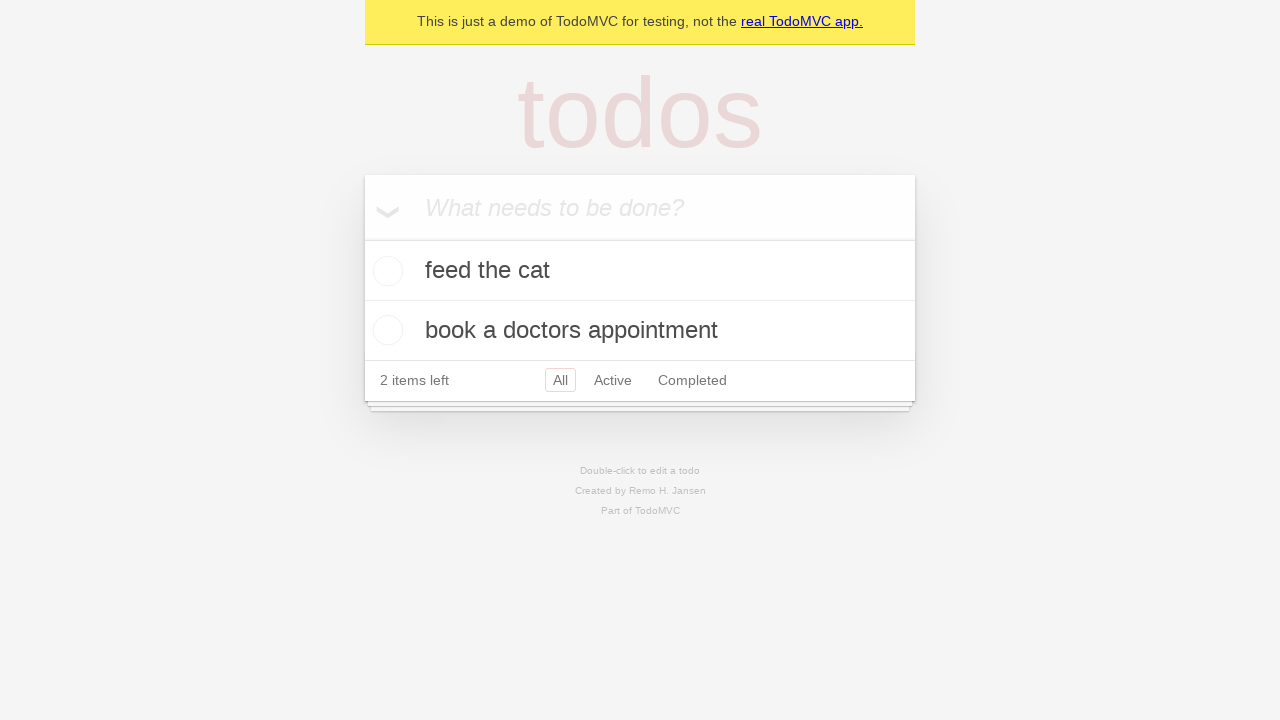